Tests double-click action on an element containing the text 'Anh Tester' on the homepage

Starting URL: https://anhtester.com/

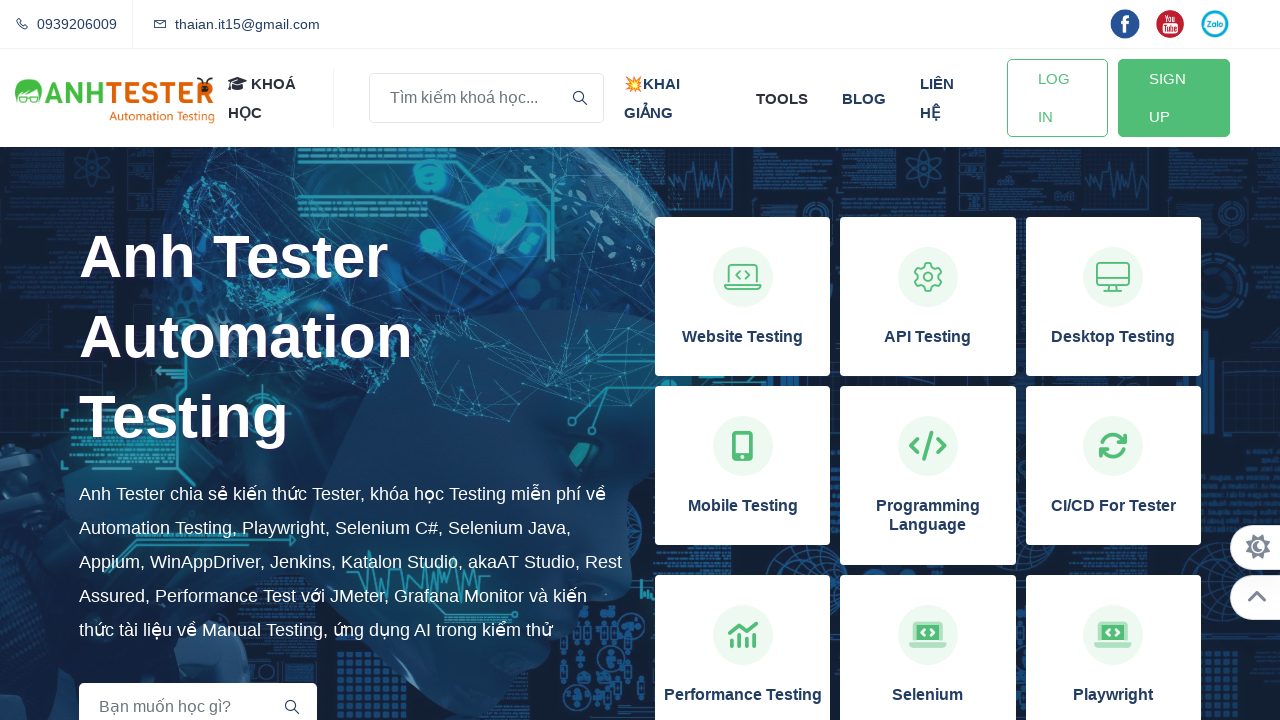

Waited for 'Anh Tester' heading element to be visible
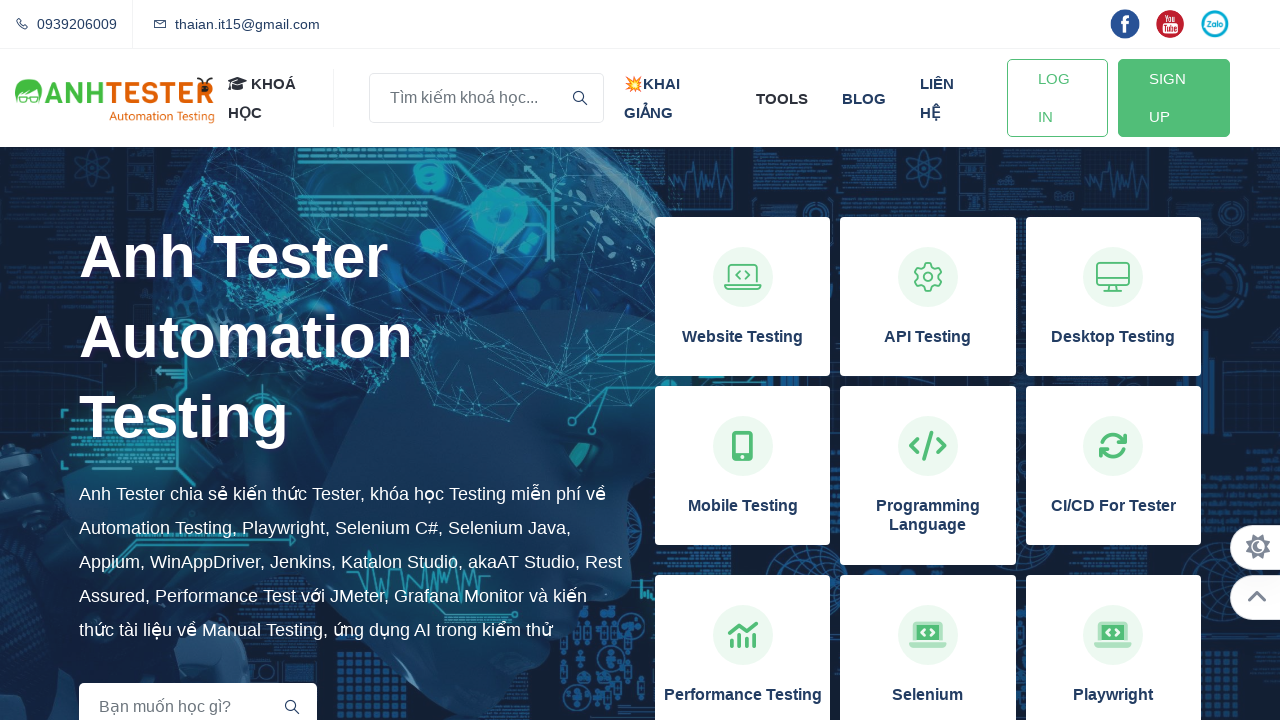

Double-clicked on 'Anh Tester' heading element at (352, 337) on xpath=//div[@class='col-lg-6 col-md-6']//h2[@class='section__title'][contains(te
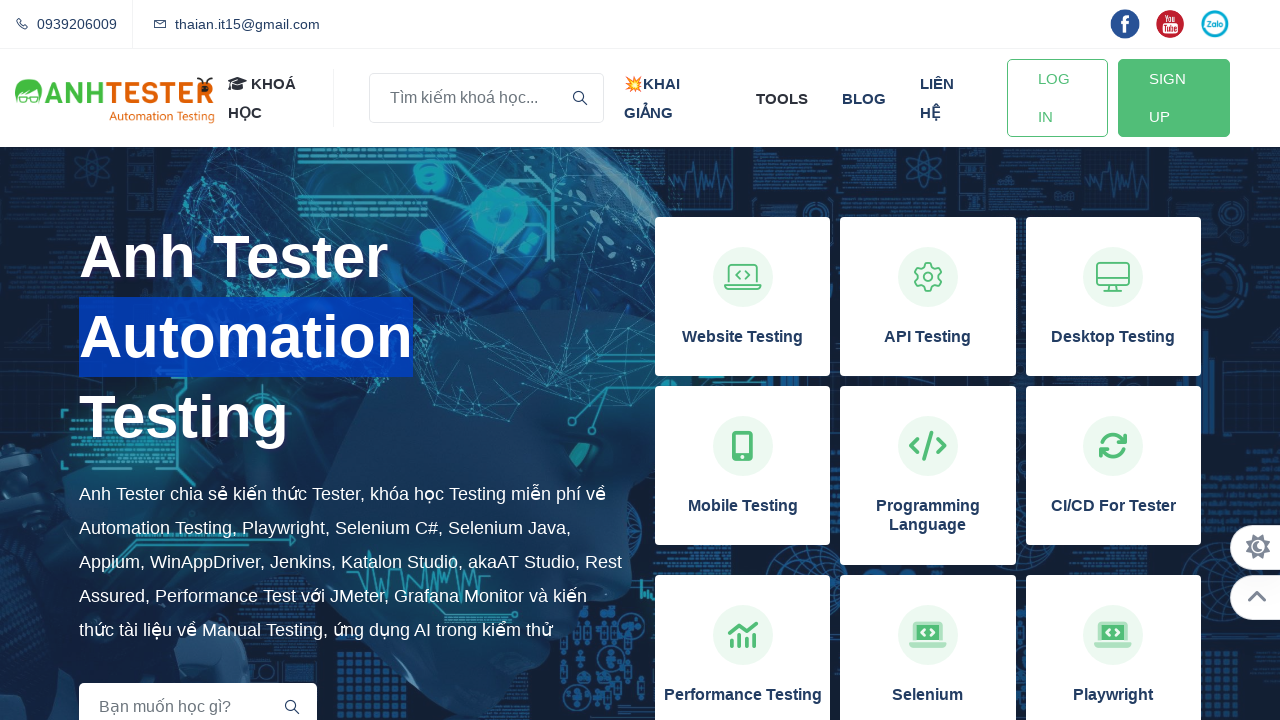

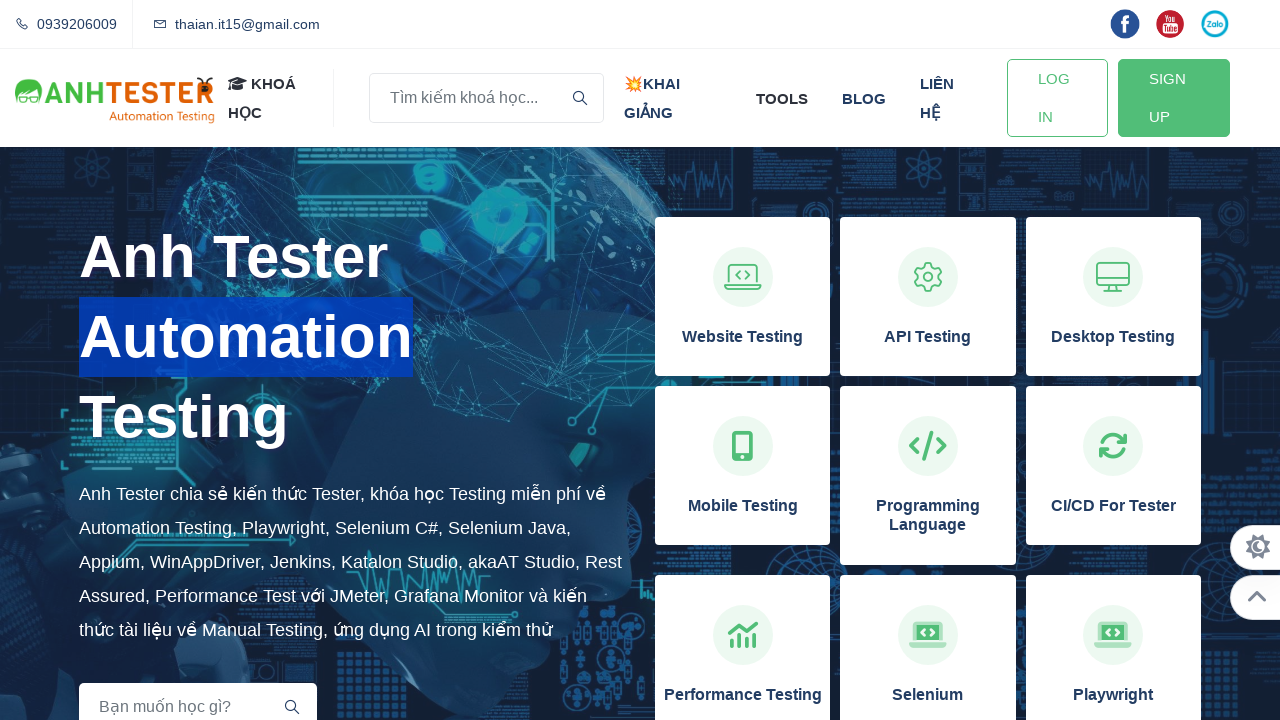